Navigates to OrangeHRM demo site and verifies the page title is "OrangeHRM"

Starting URL: https://opensource-demo.orangehrmlive.com

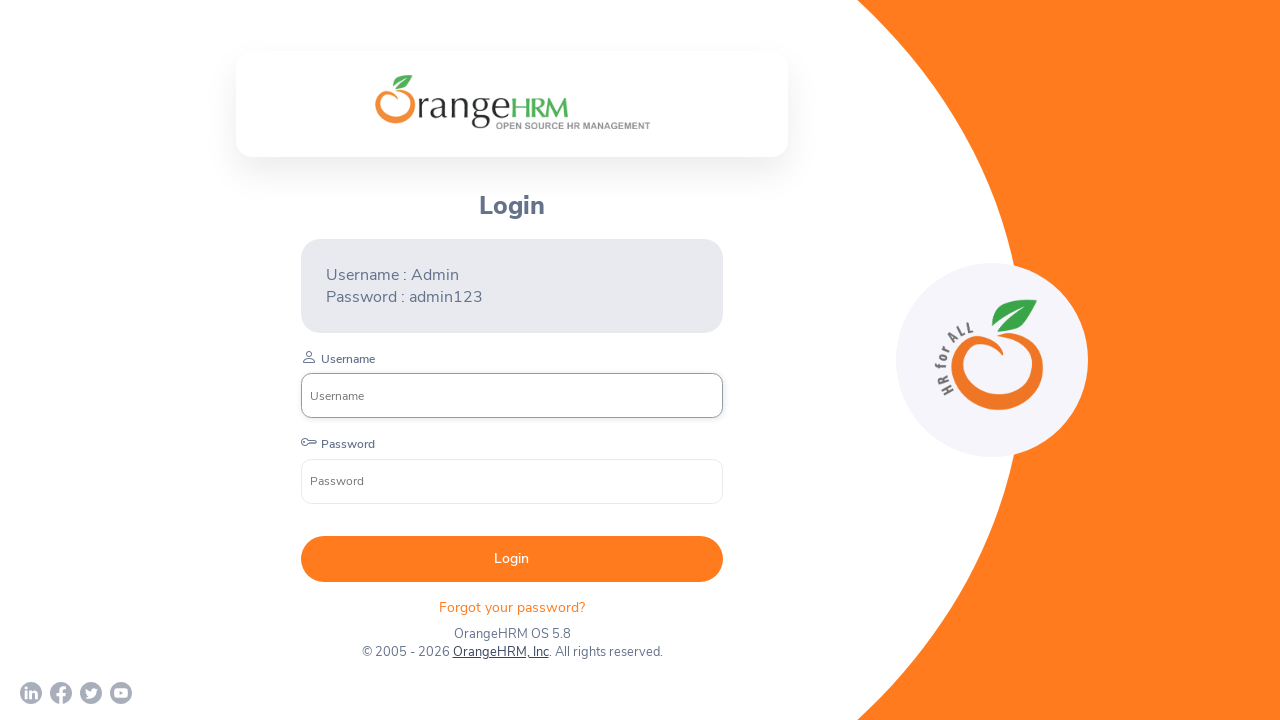

Retrieved page title
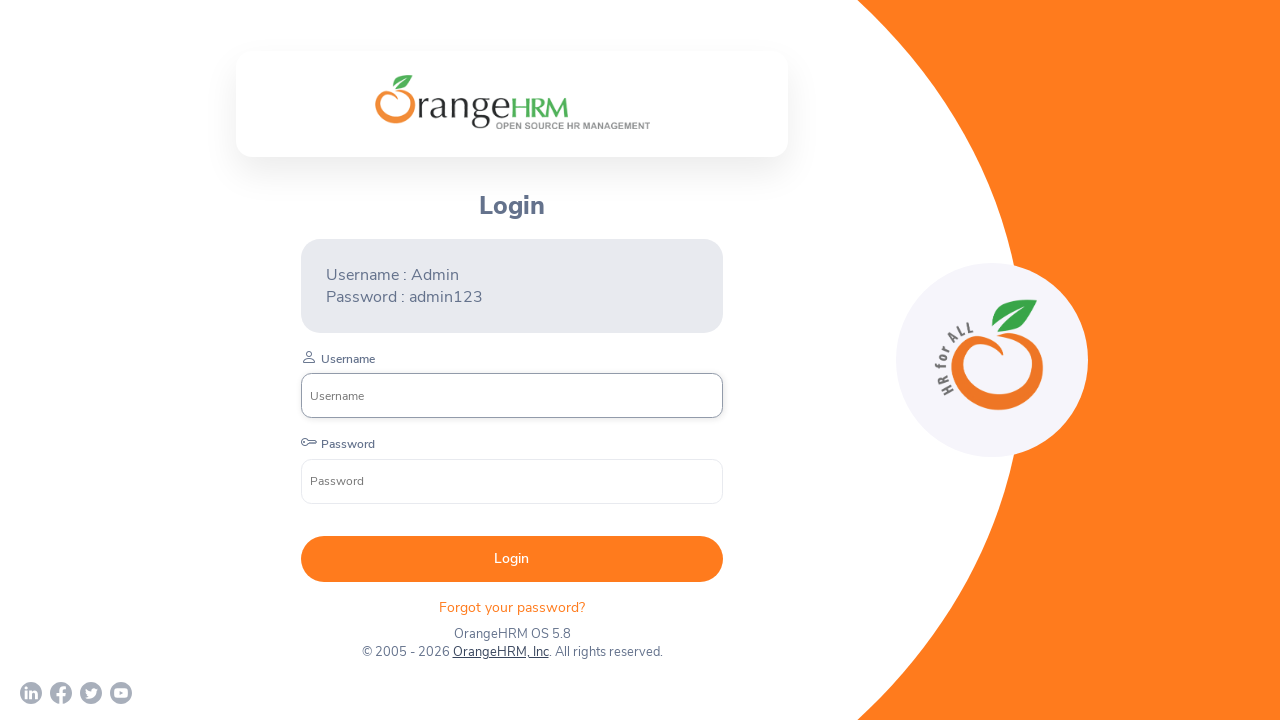

Set expected title to 'OrangeHRM'
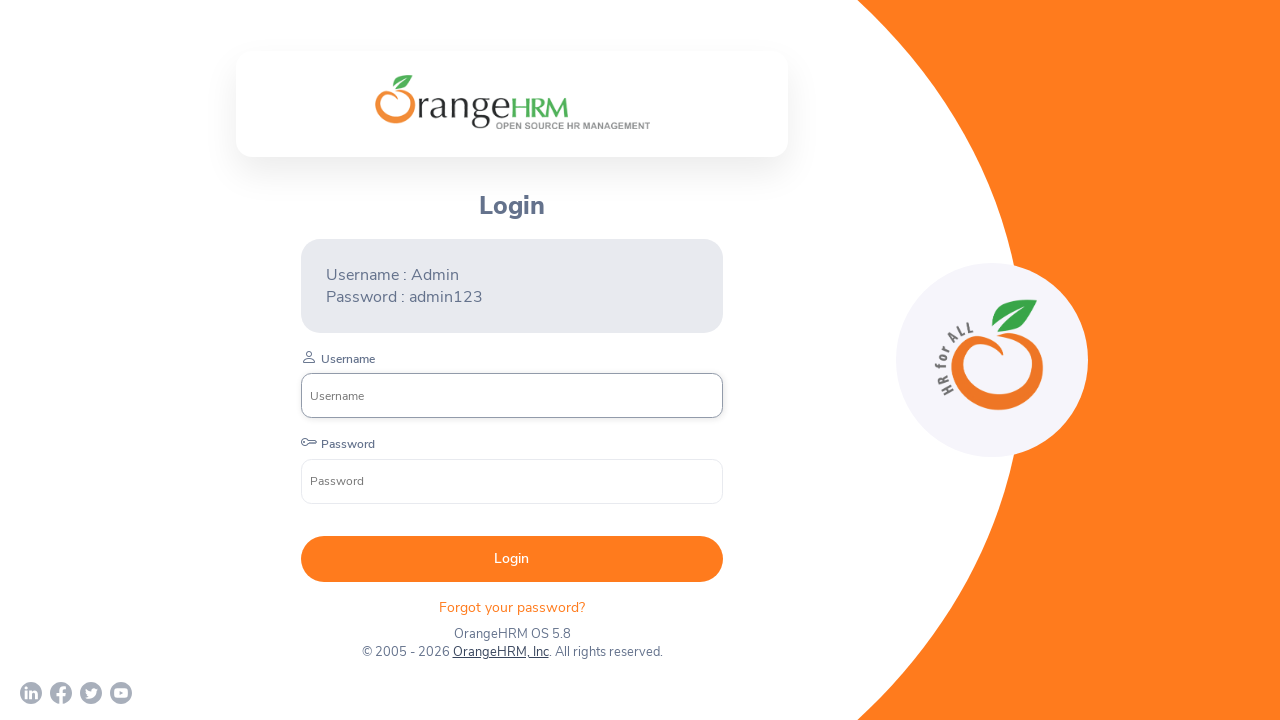

Verified page title is 'OrangeHRM'
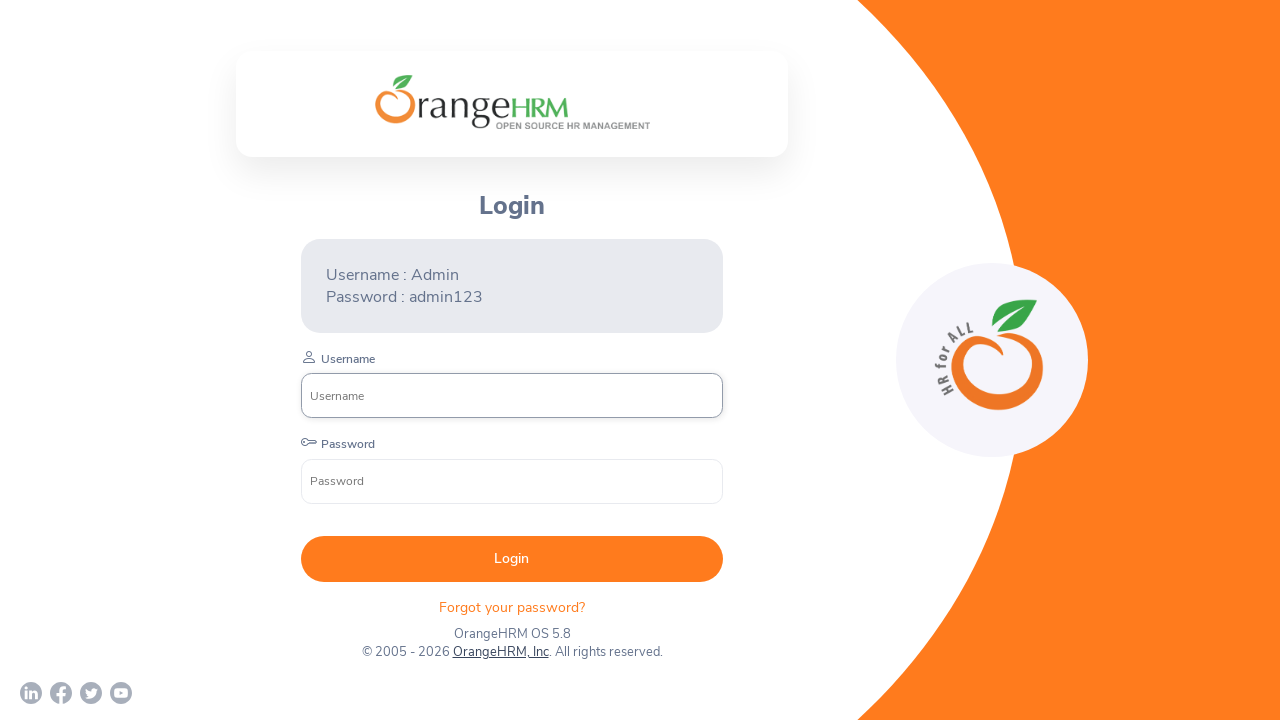

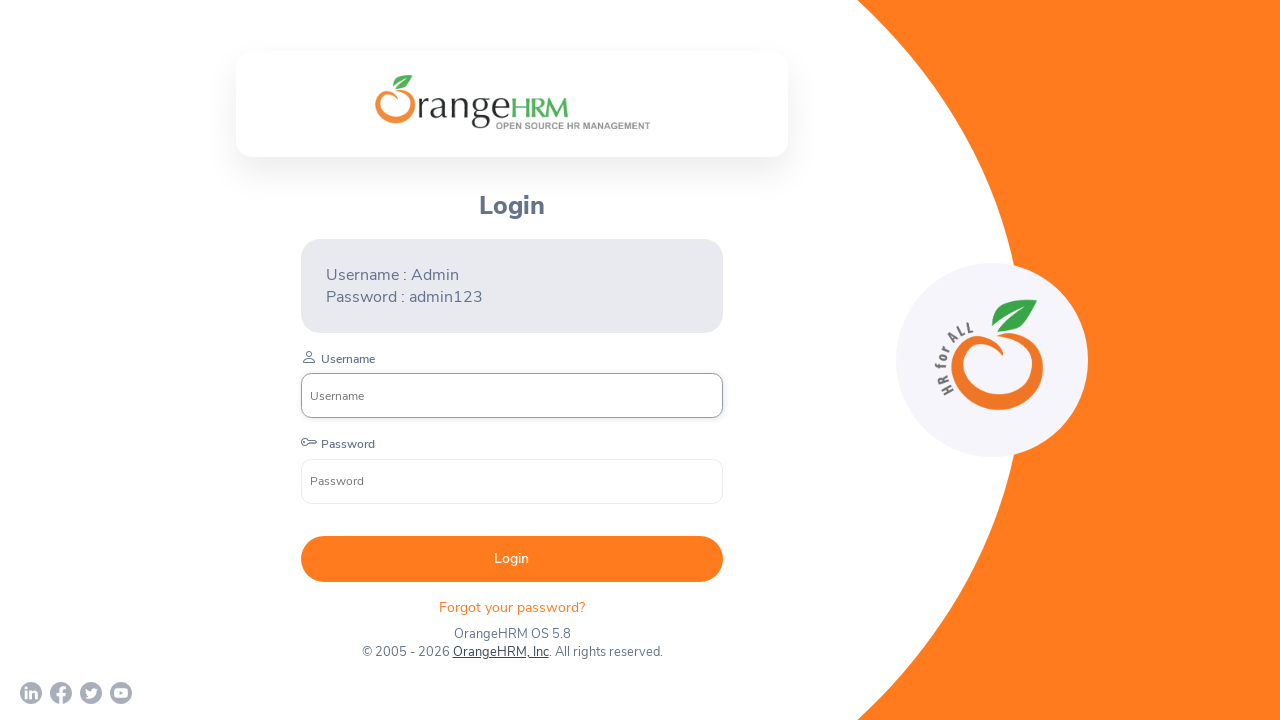